Tests iframe handling by switching to an iframe containing a subscription form, filling in name and email fields, and hovering over the subscribe button

Starting URL: http://www.dwuser.com/education/content/the-magical-iframe-tag-an-introduction/

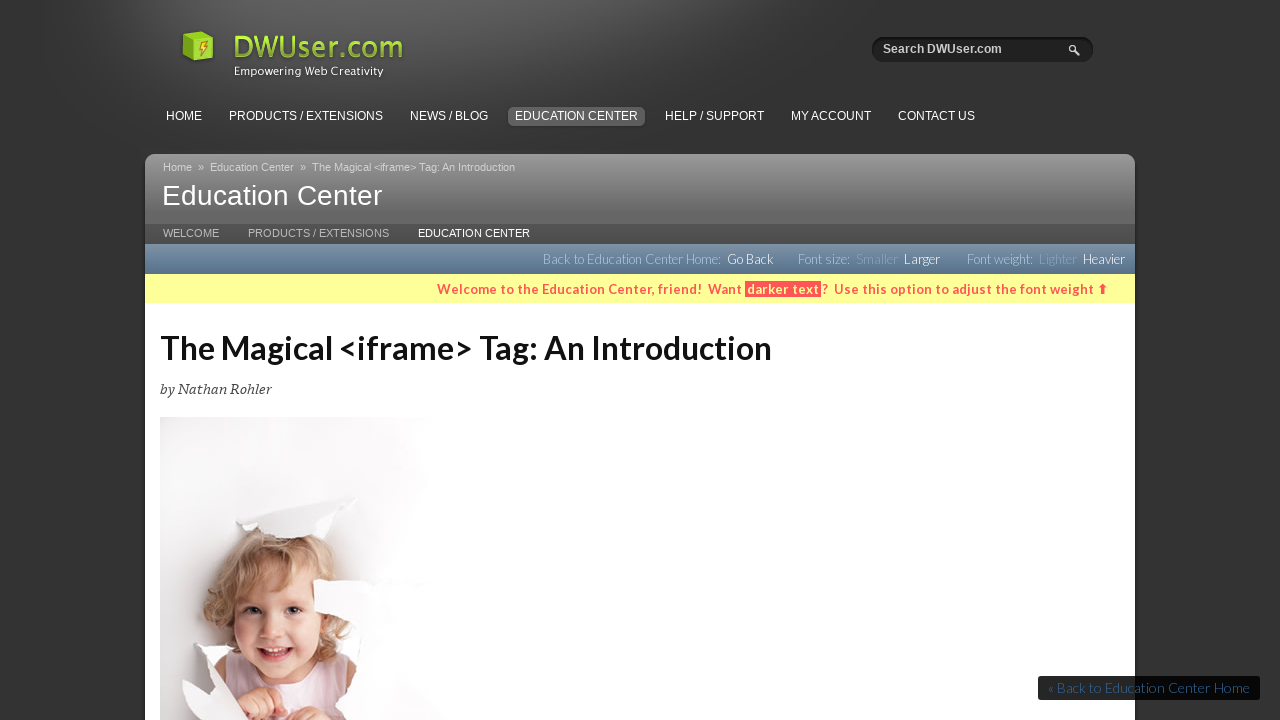

Located iframe within subscribe box
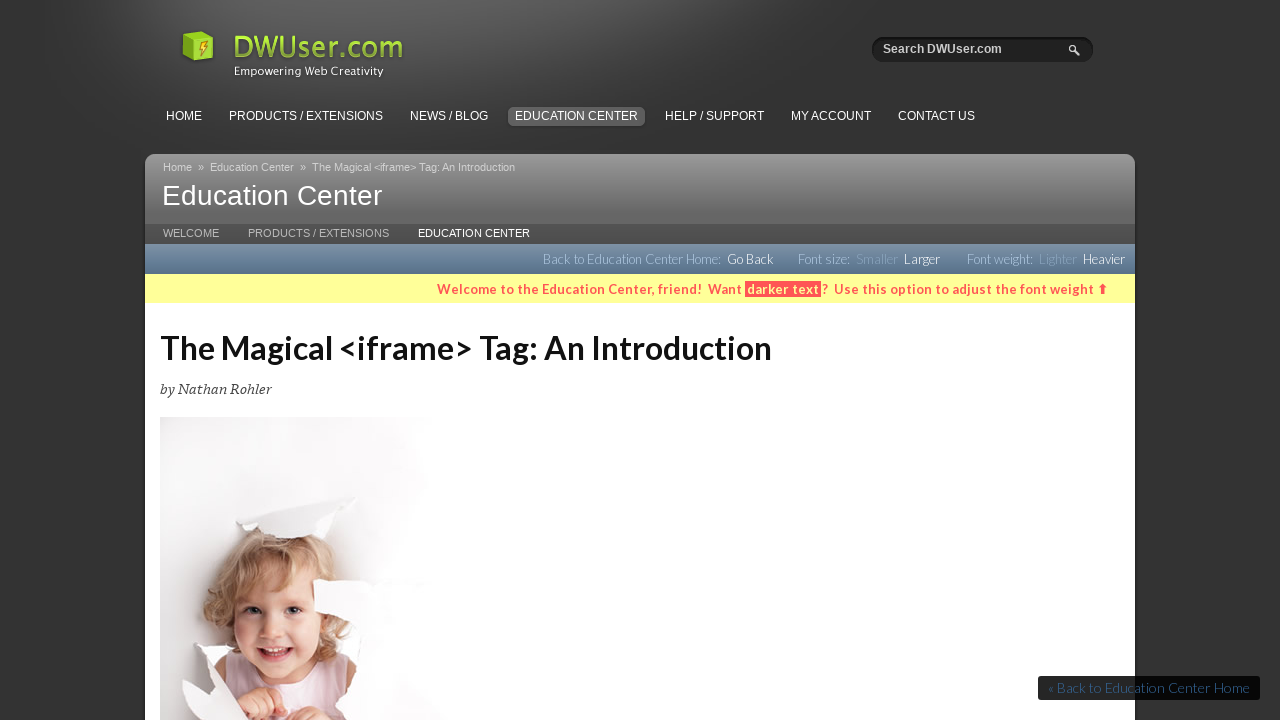

Clicked on name field inside iframe at (639, 360) on xpath=//div[@id='subscribeBox']//iframe >> internal:control=enter-frame >> #name
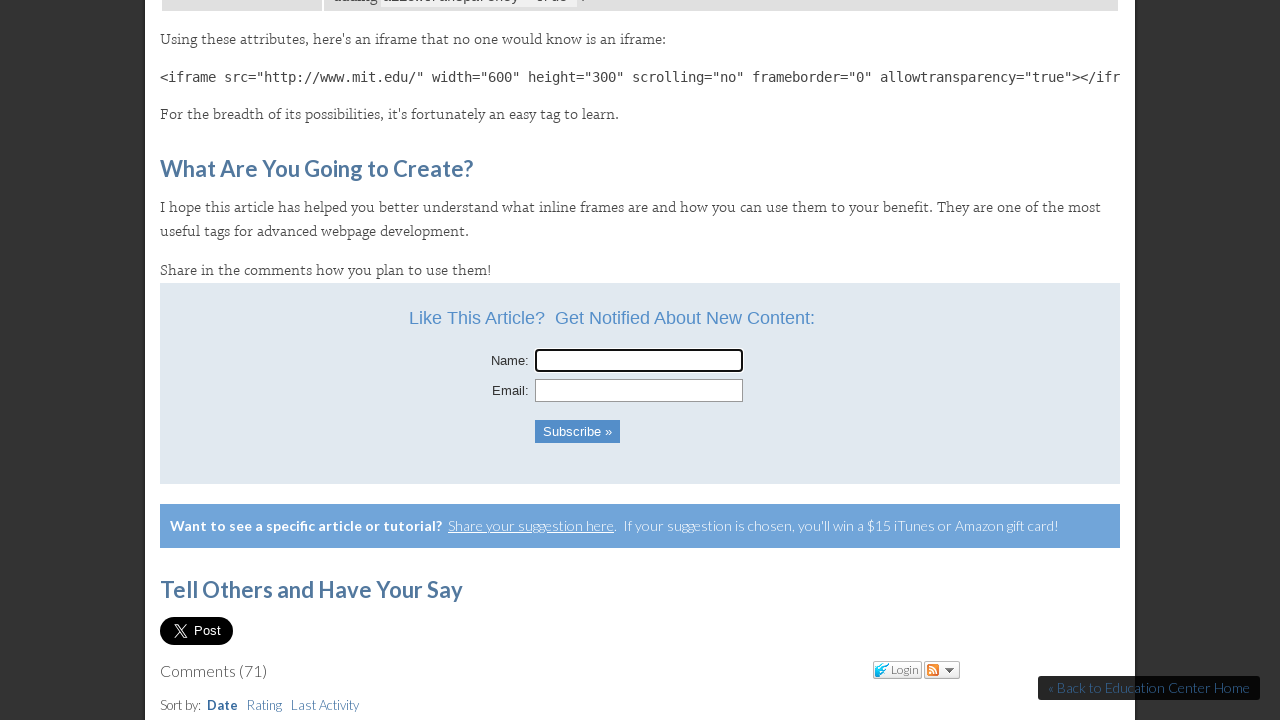

Filled name field with 'Marcus Thompson' on xpath=//div[@id='subscribeBox']//iframe >> internal:control=enter-frame >> #name
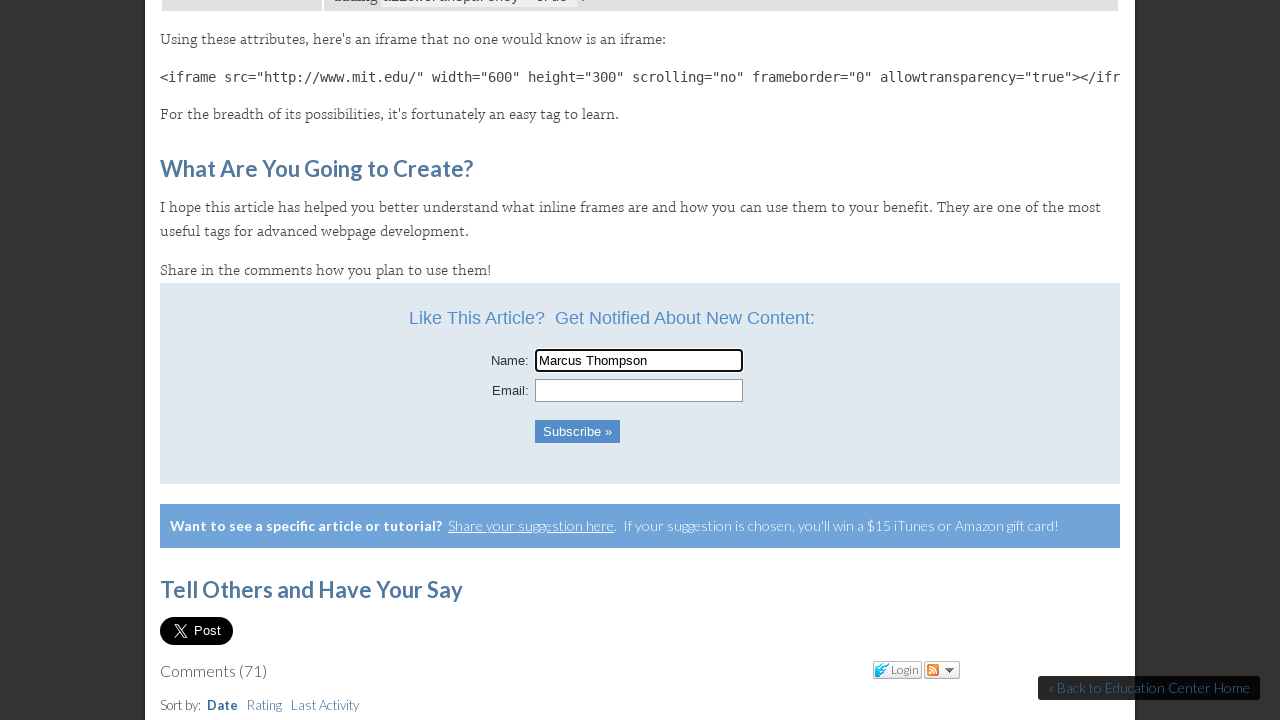

Filled email field with 'marcus.thompson@example.com' on xpath=//div[@id='subscribeBox']//iframe >> internal:control=enter-frame >> #emai
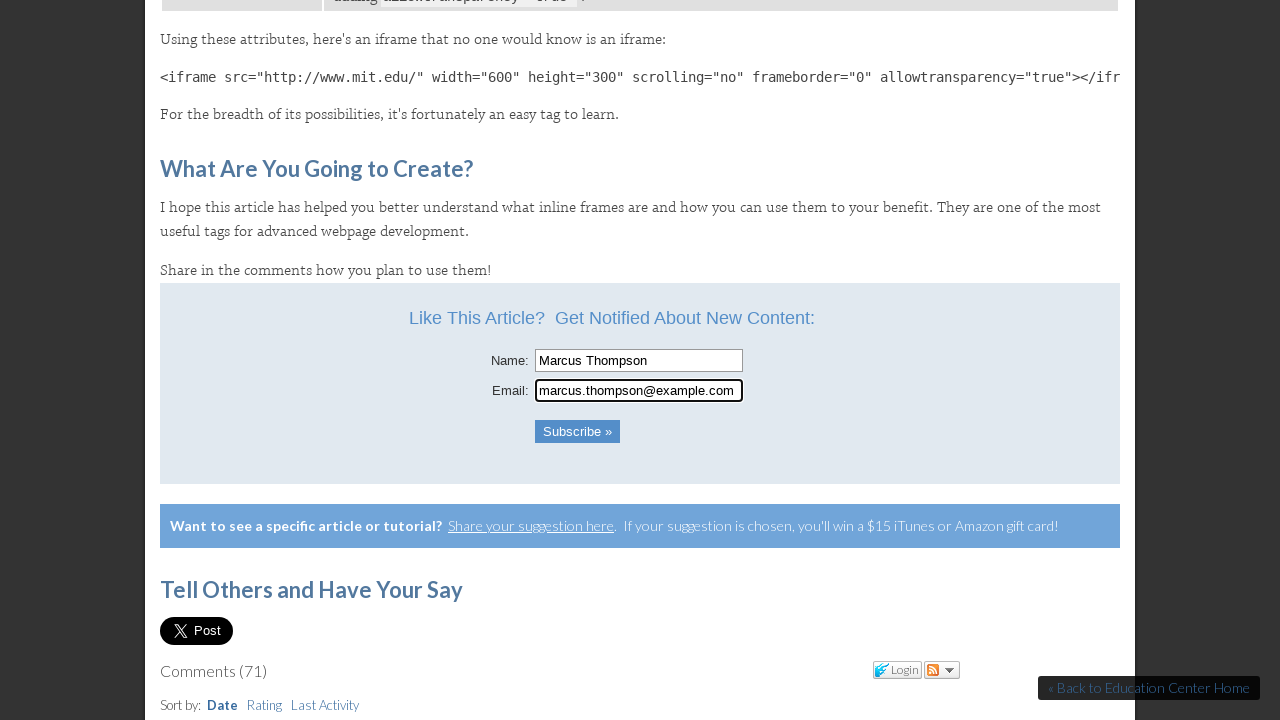

Hovered over the Subscribe button at (578, 432) on xpath=//div[@id='subscribeBox']//iframe >> internal:control=enter-frame >> input
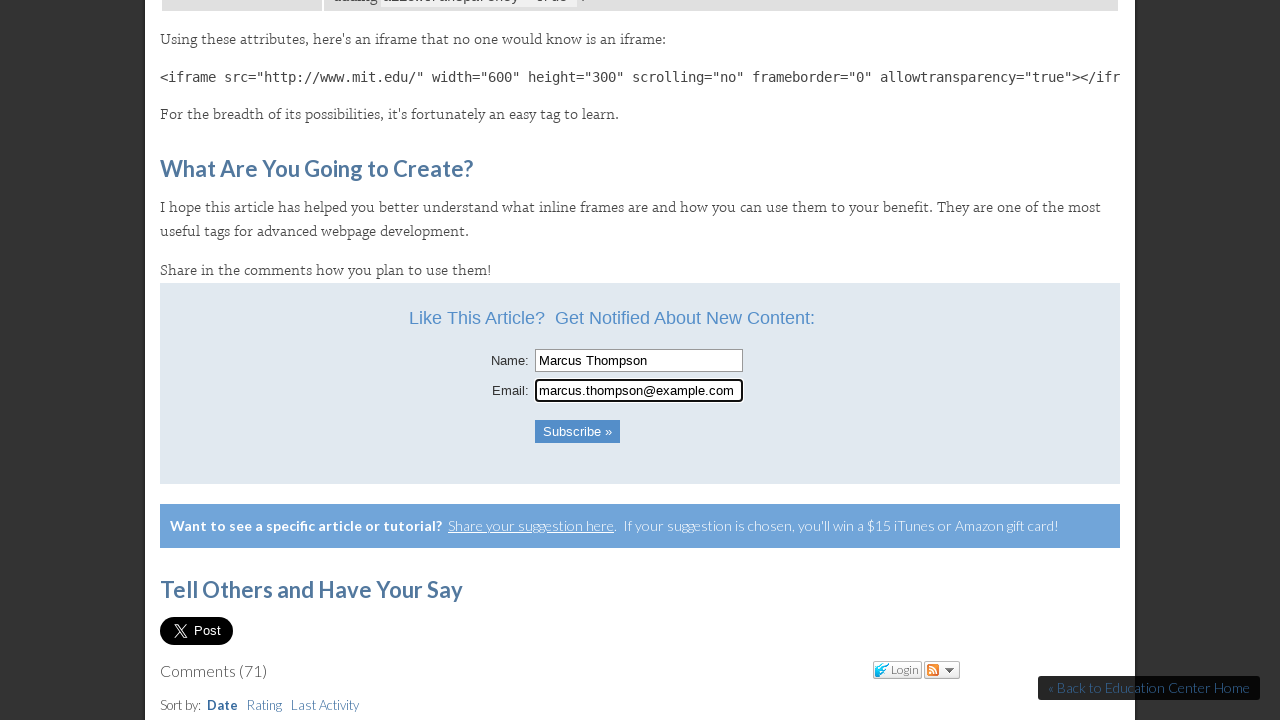

Waited 2 seconds to observe hover effect
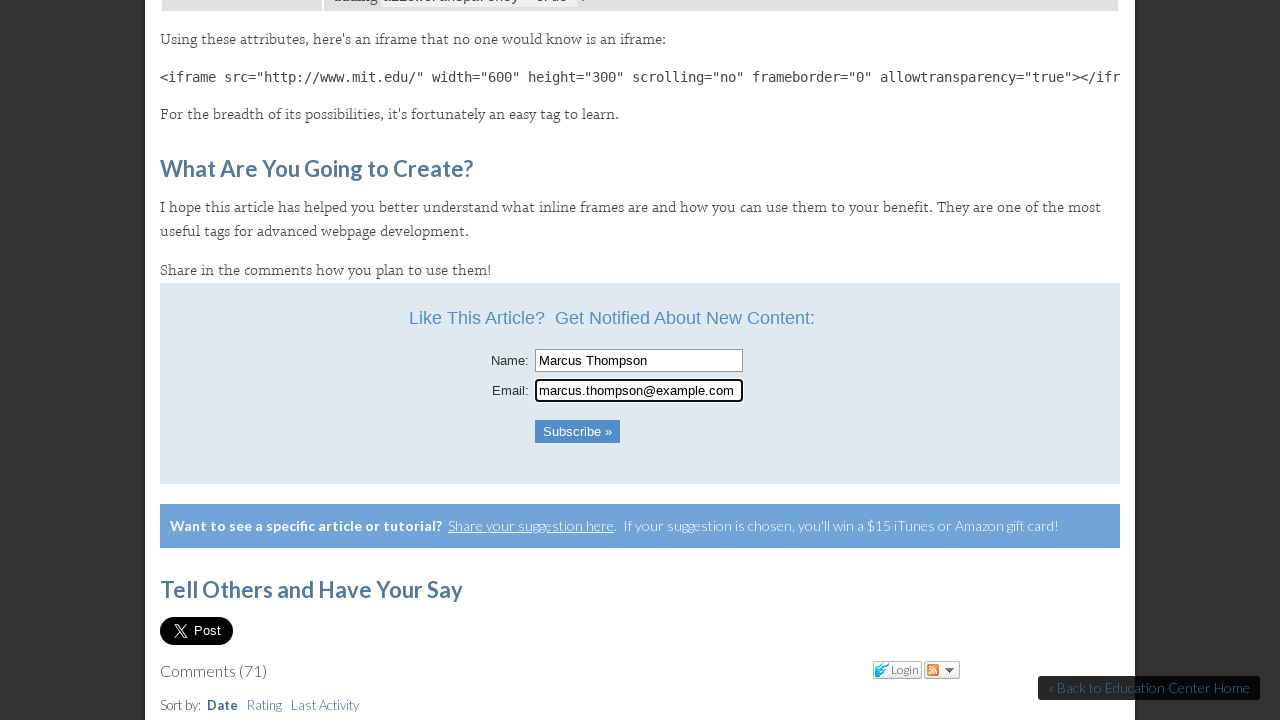

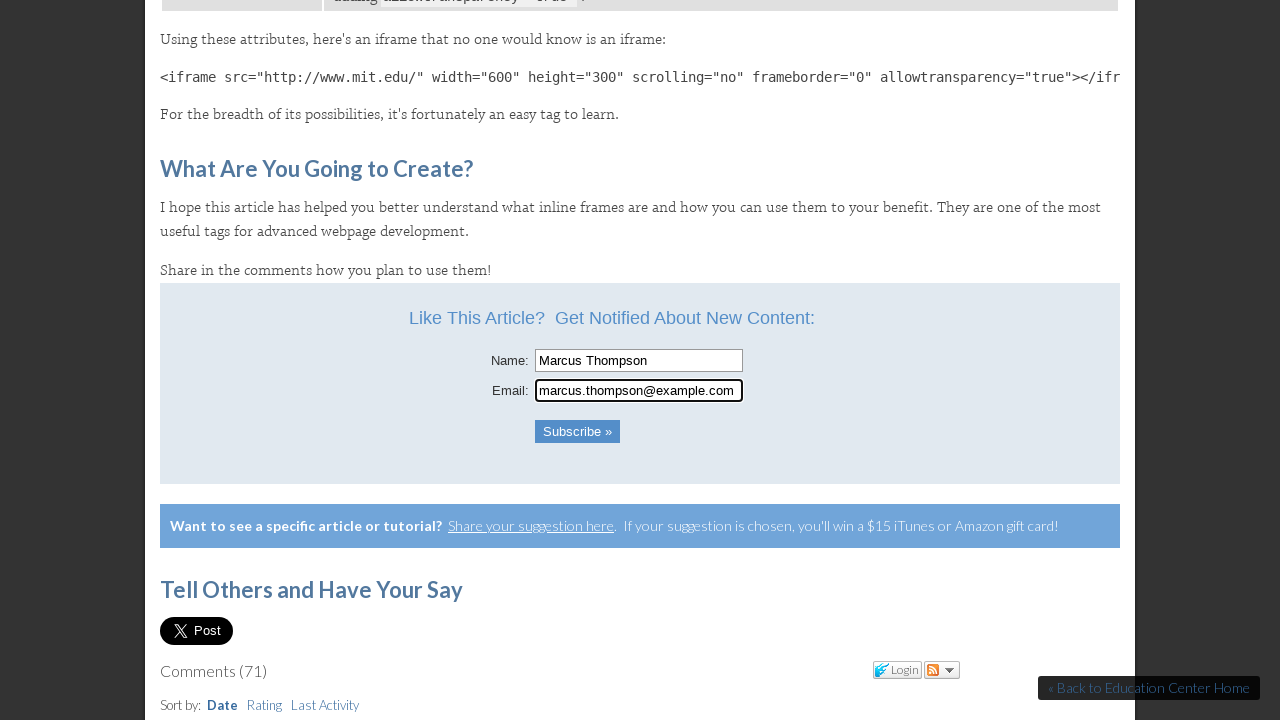